Tests scrolling functionality and validates the sum of values in a table against the displayed total amount

Starting URL: https://rahulshettyacademy.com/AutomationPractice/

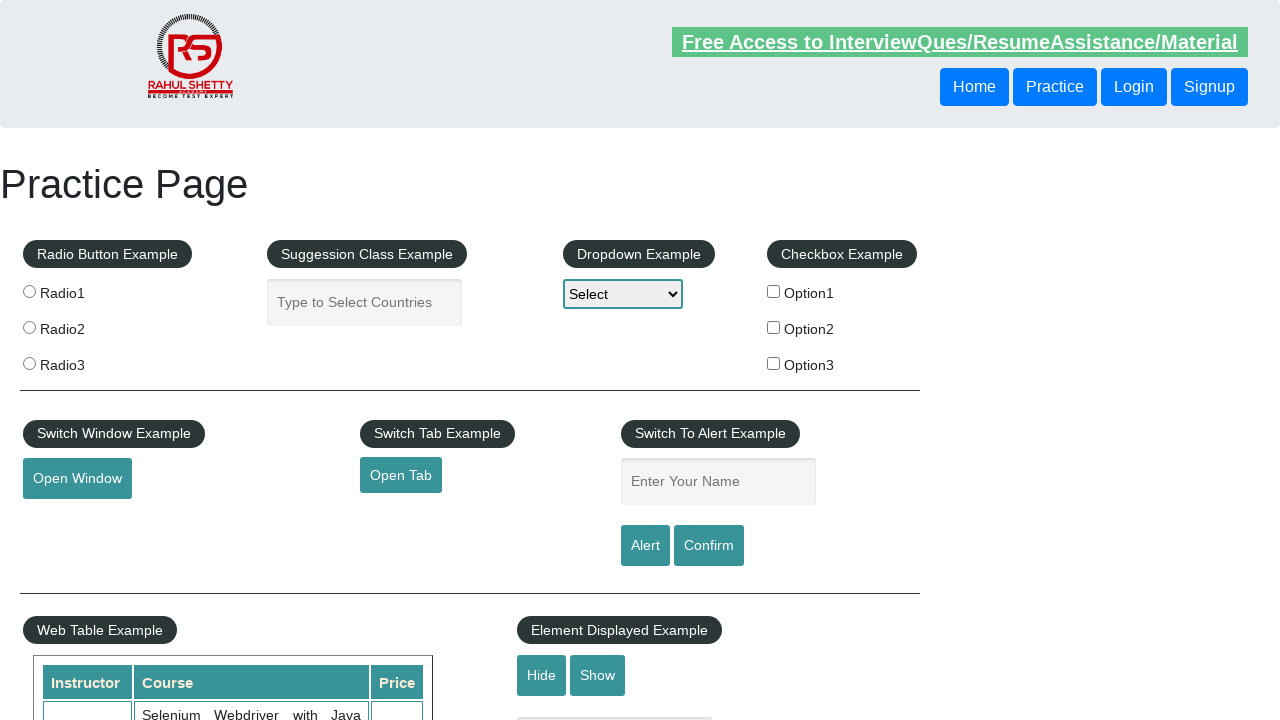

Navigated to AutomationPractice page
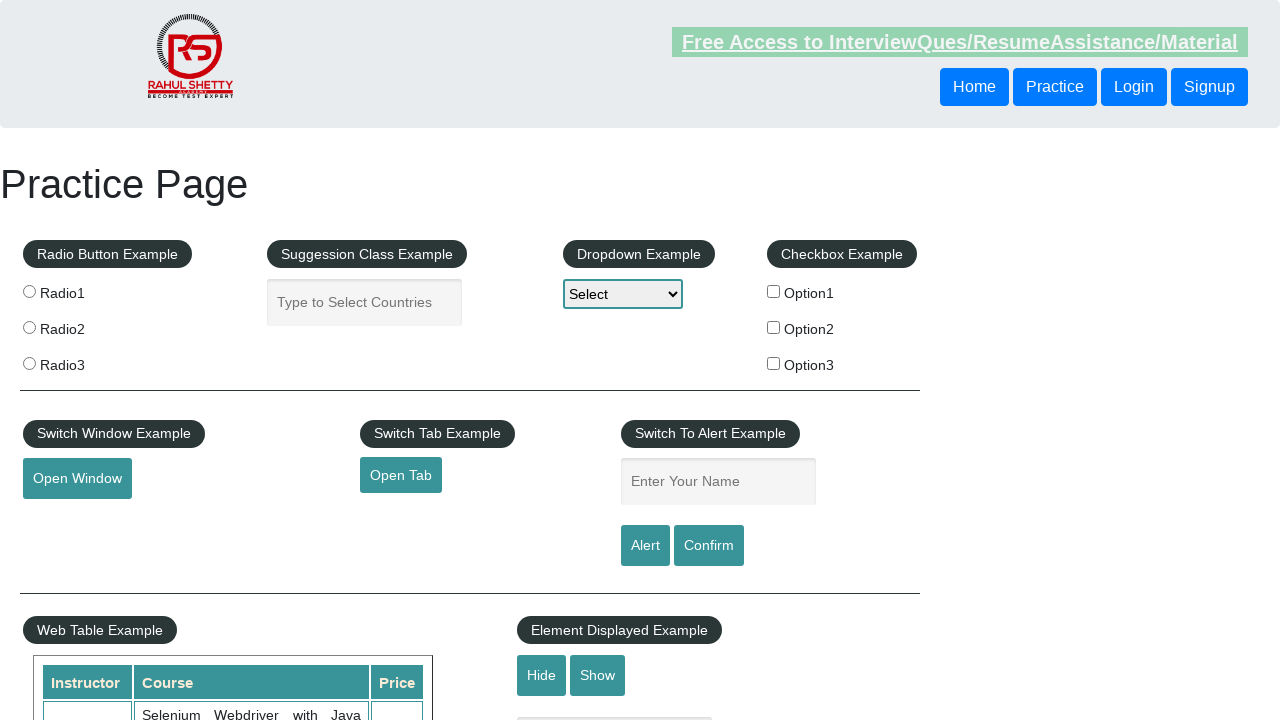

Scrolled down the page by 500 pixels
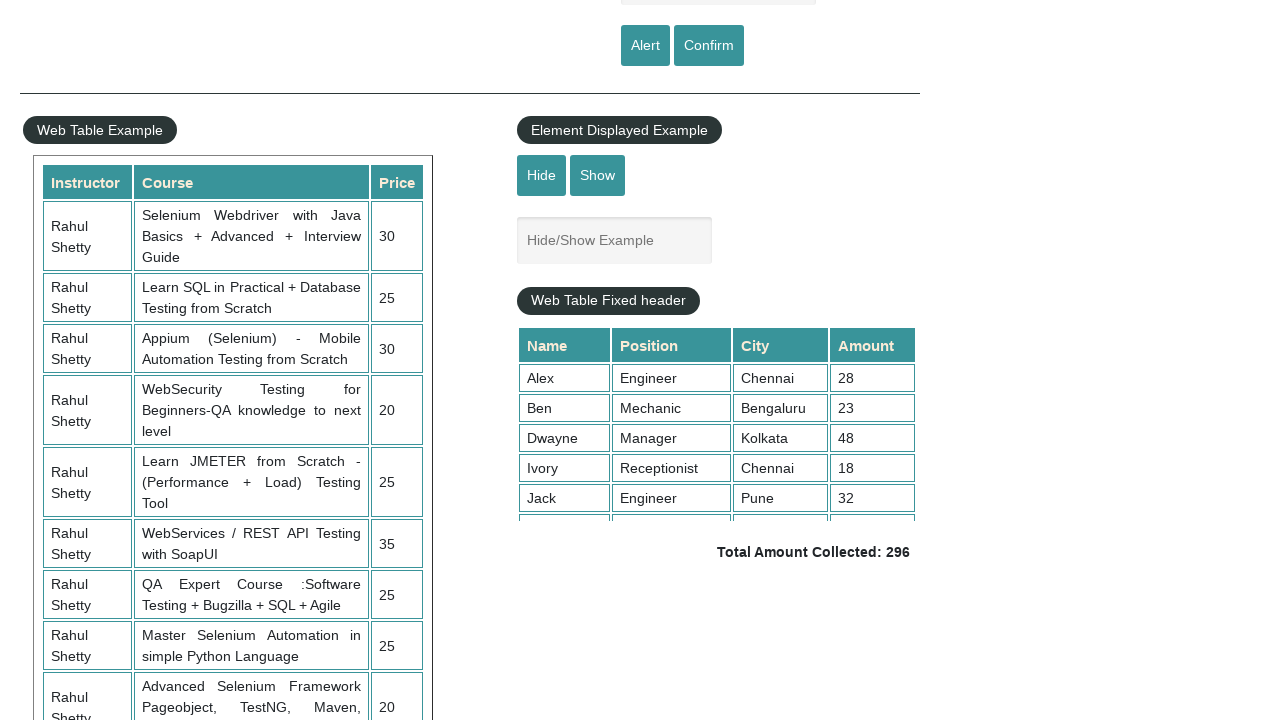

Scrolled inside the fixed header table to view more rows
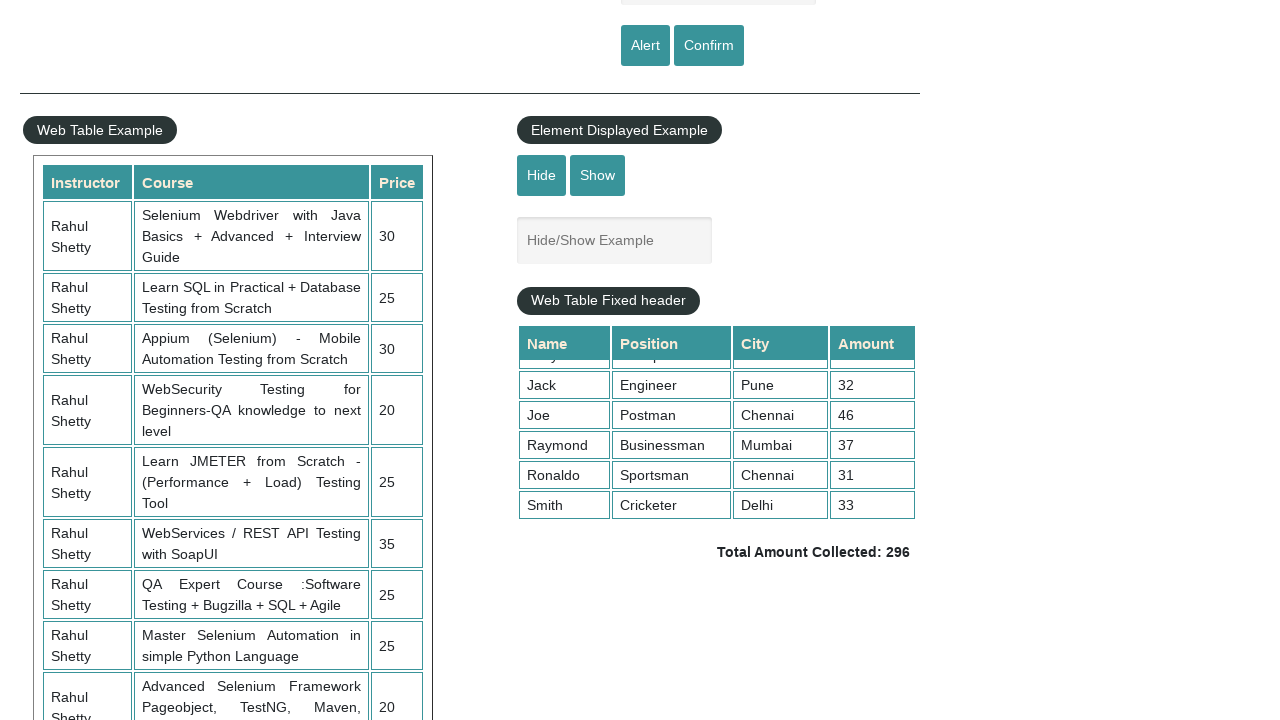

Retrieved all values from the 4th column of the table
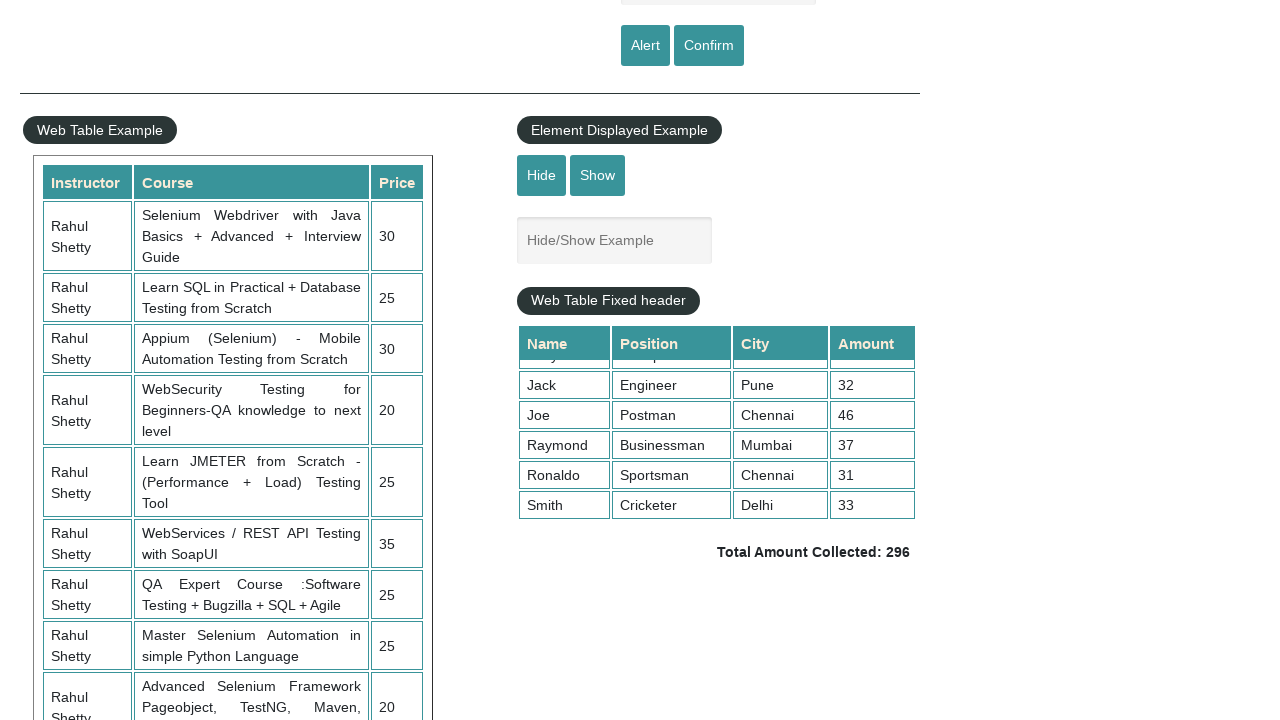

Calculated sum of all table values: 296
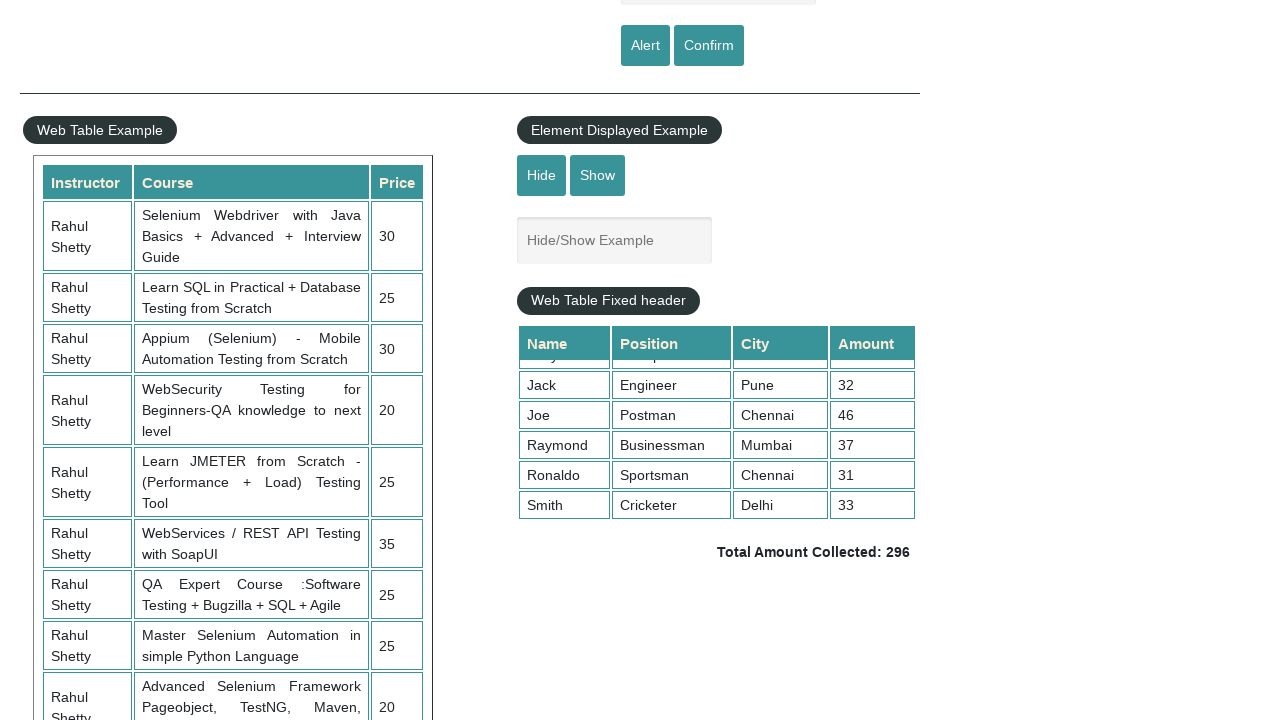

Retrieved the displayed total amount from the page
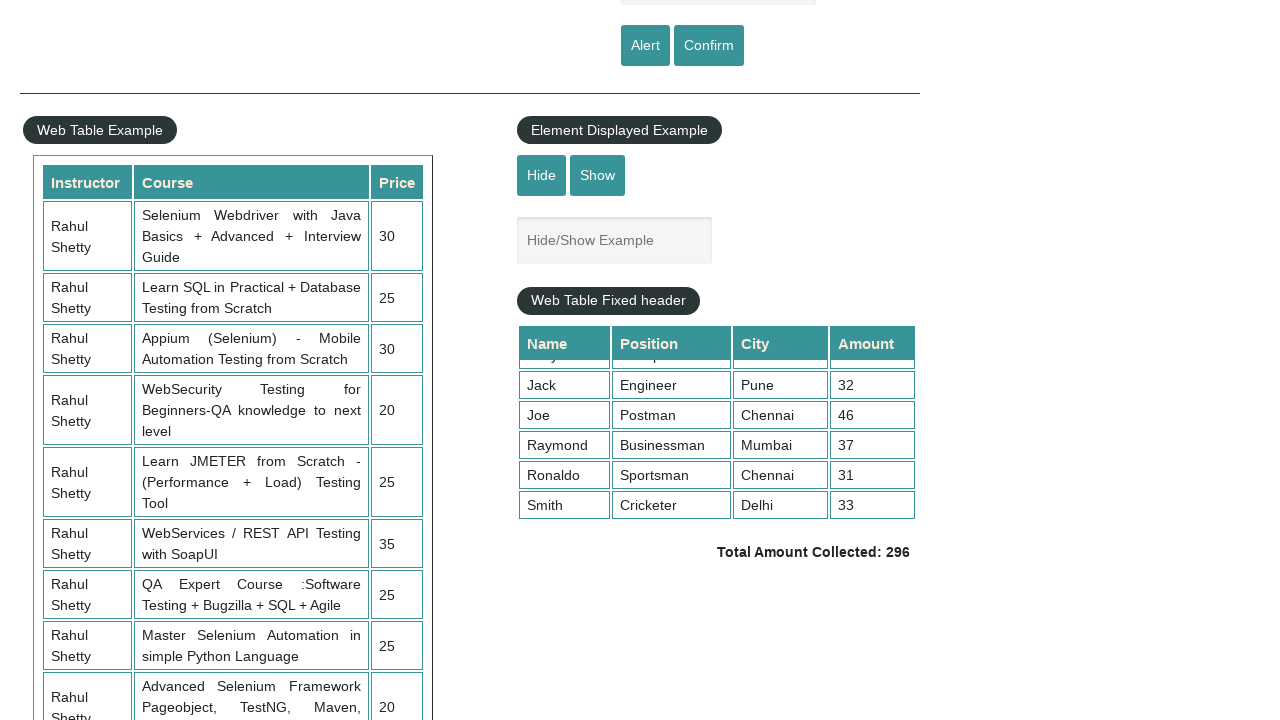

Parsed displayed total amount: 296
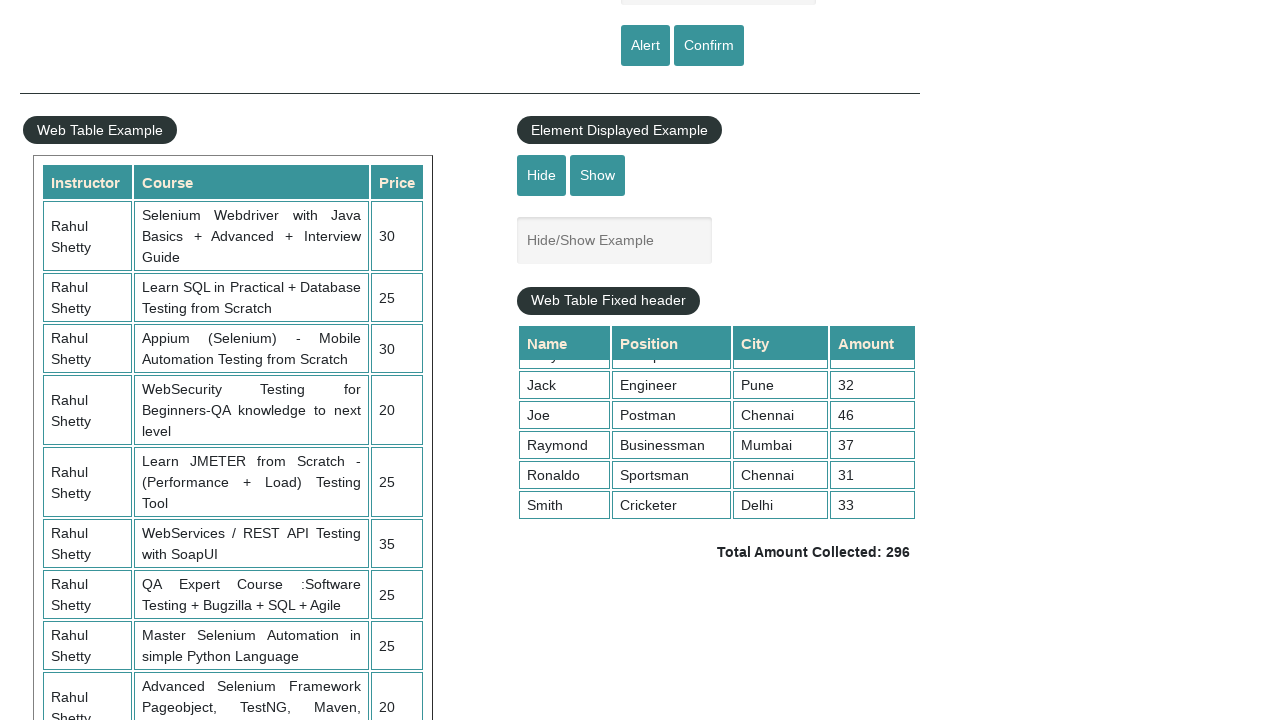

Verified calculated sum (296) matches displayed total (296)
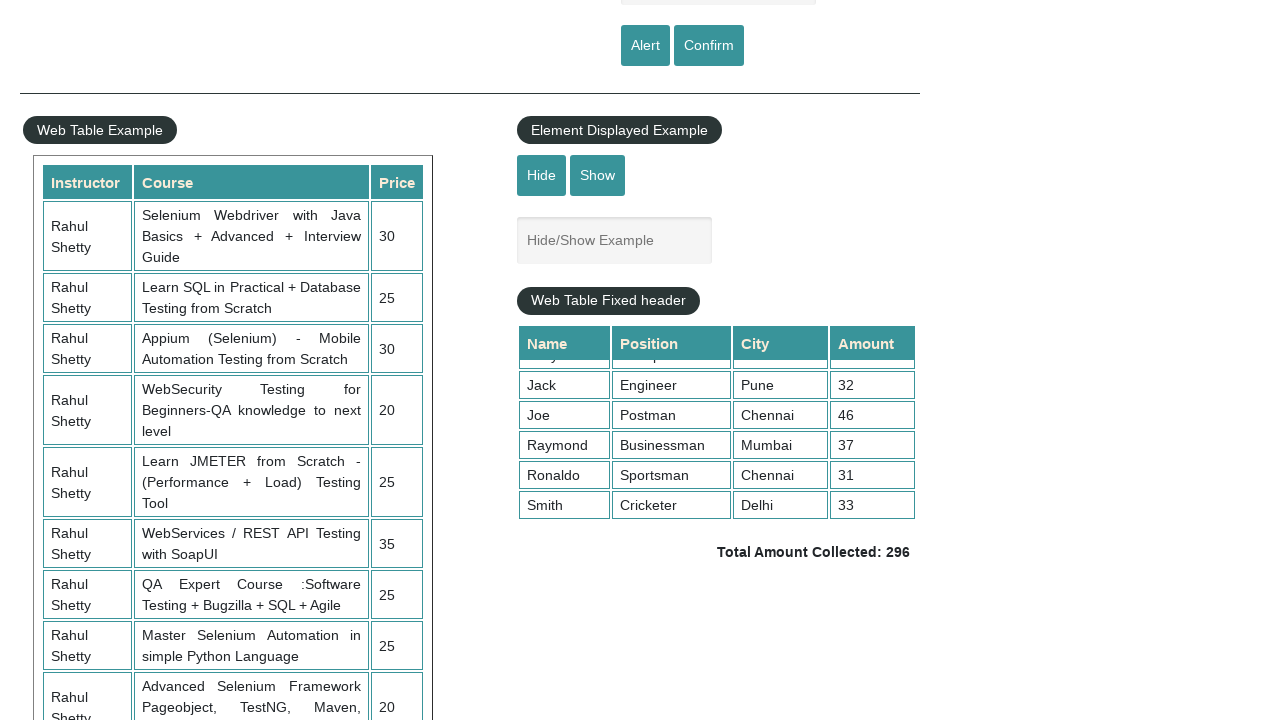

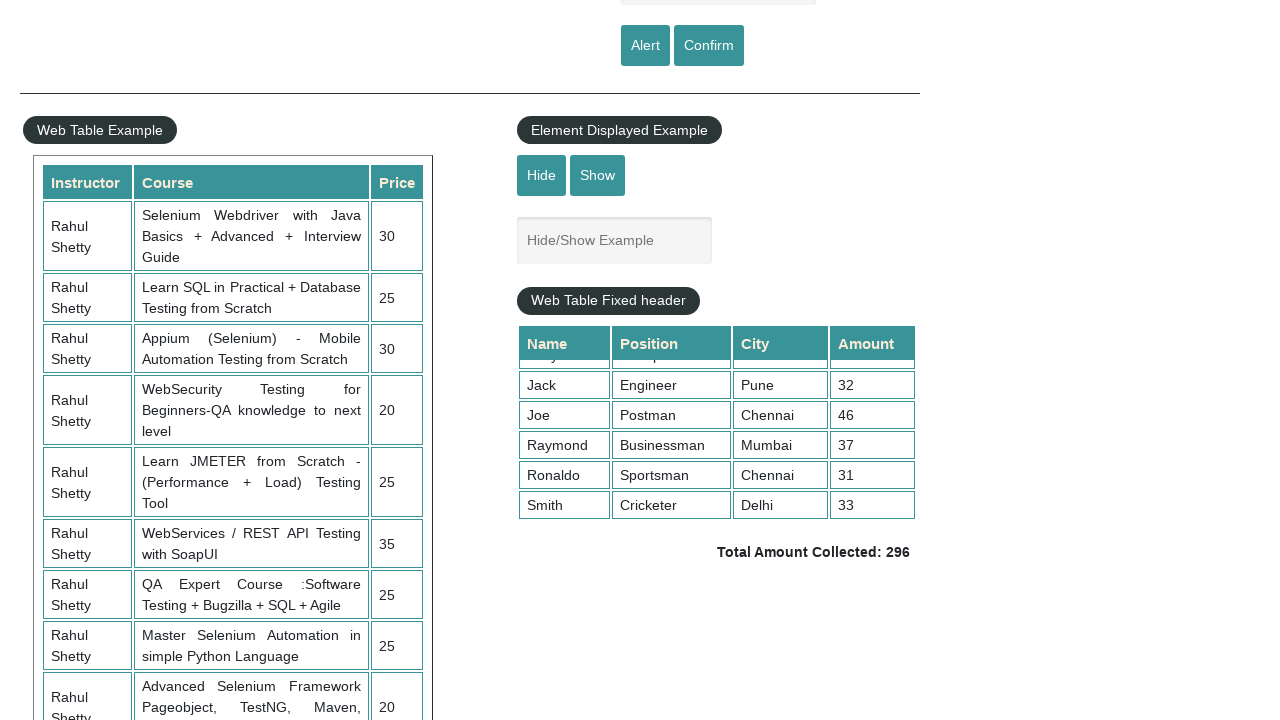